Tests window handling by opening a new window and navigating to contact page

Starting URL: https://codenboxautomationlab.com/practice/

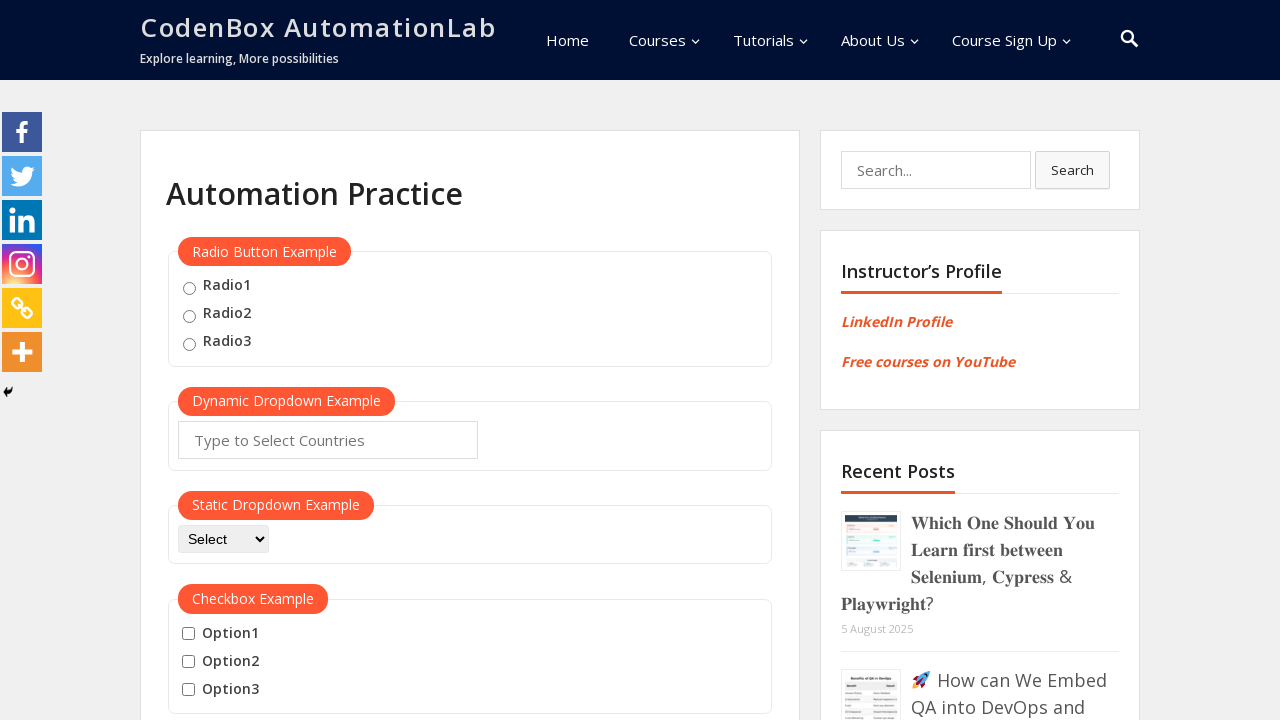

Scrolled down 700 pixels to locate open window button
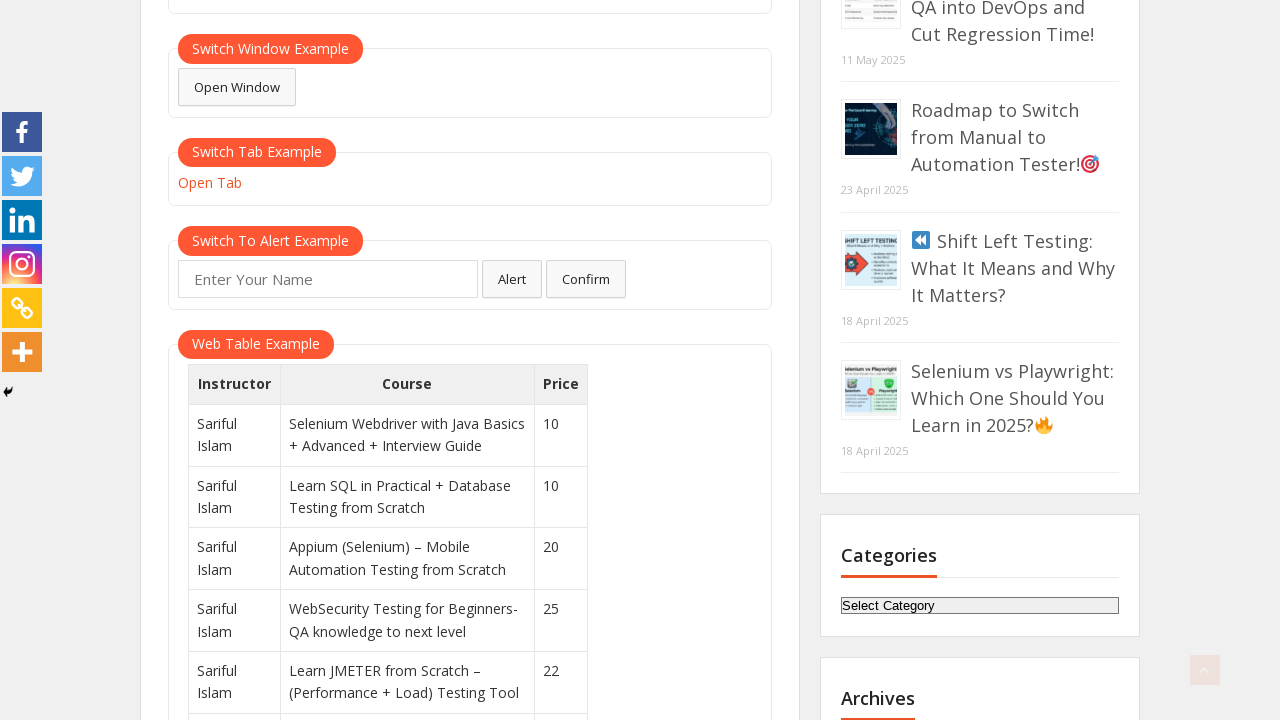

Clicked open window button to create new window at (237, 87) on #openwindow
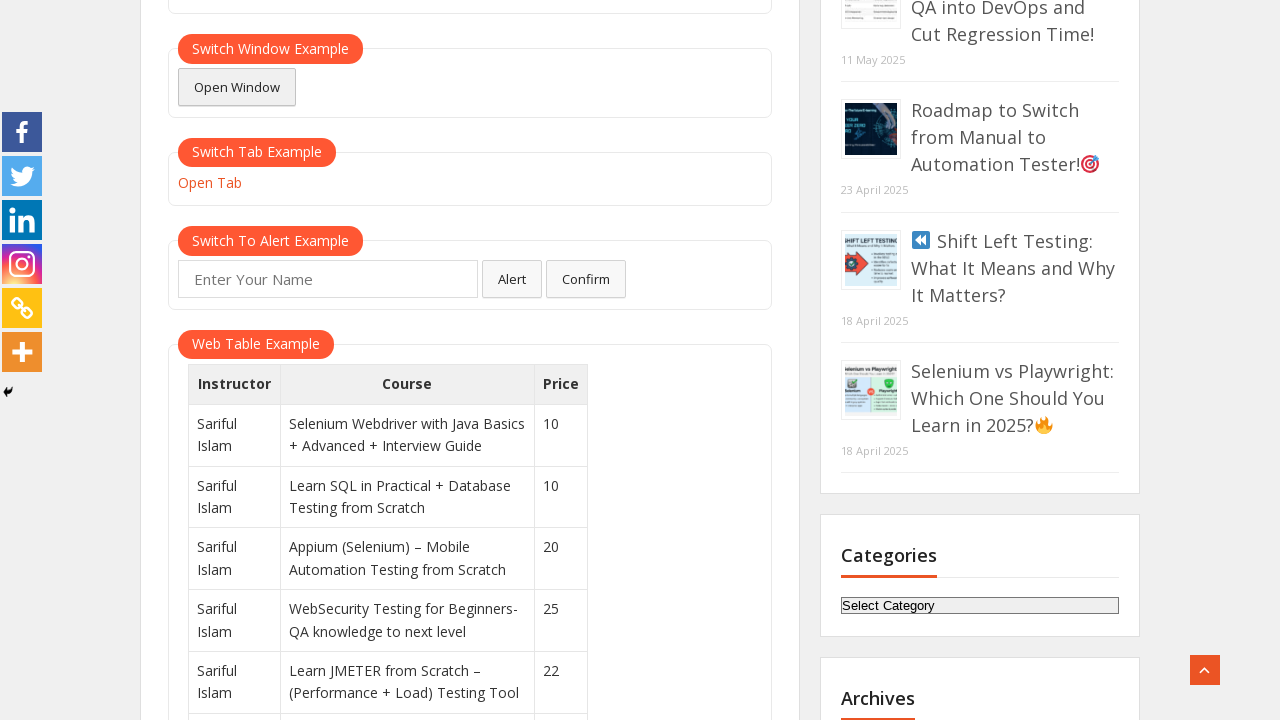

New window opened and page object obtained
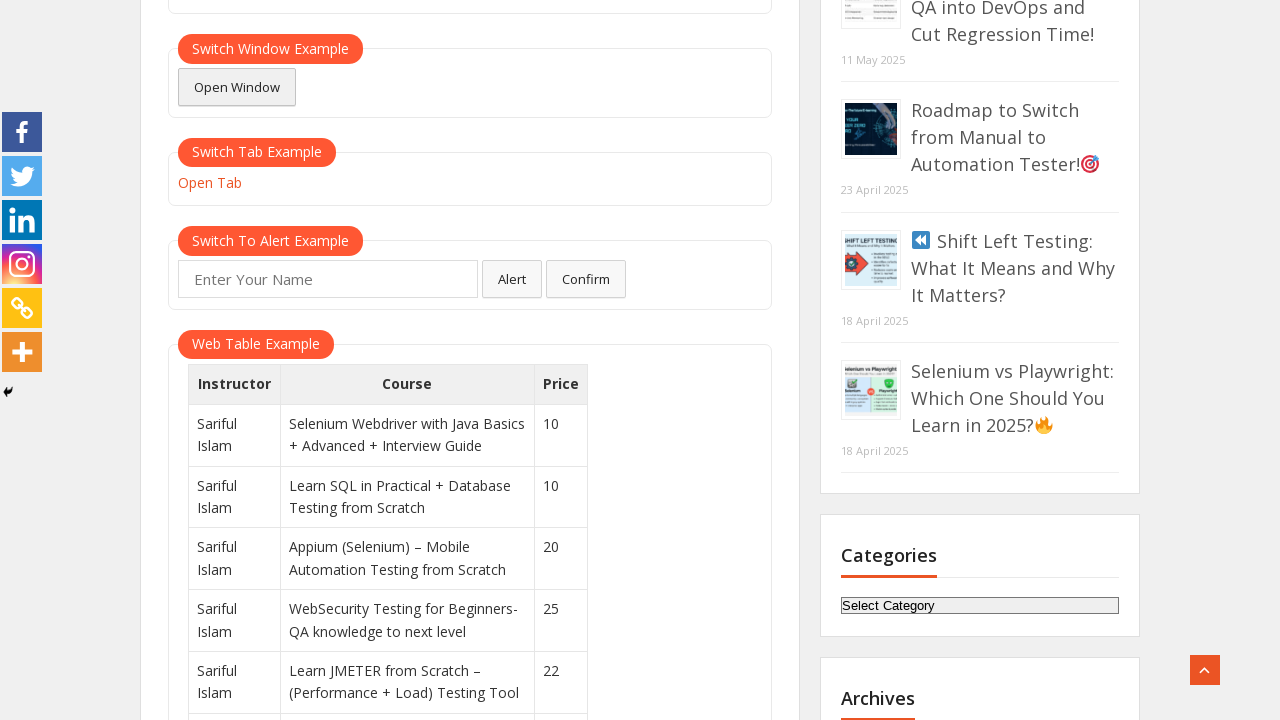

Clicked Contact menu item in new window at (803, 65) on xpath=//li[@id='menu-item-9680']//a
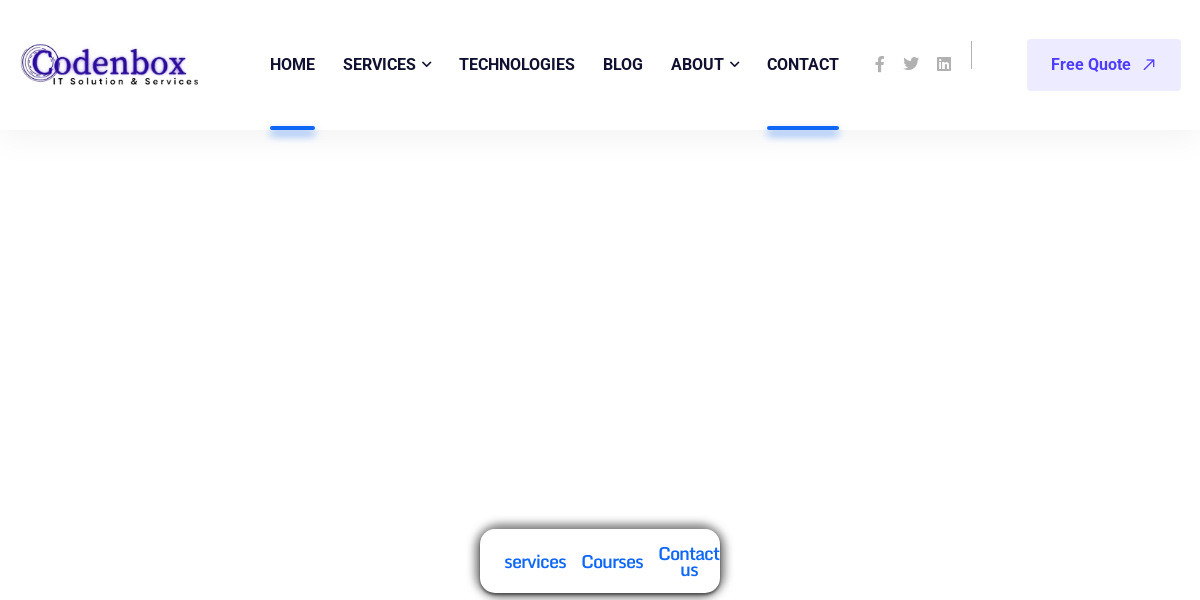

Closed new window and returned focus to original window
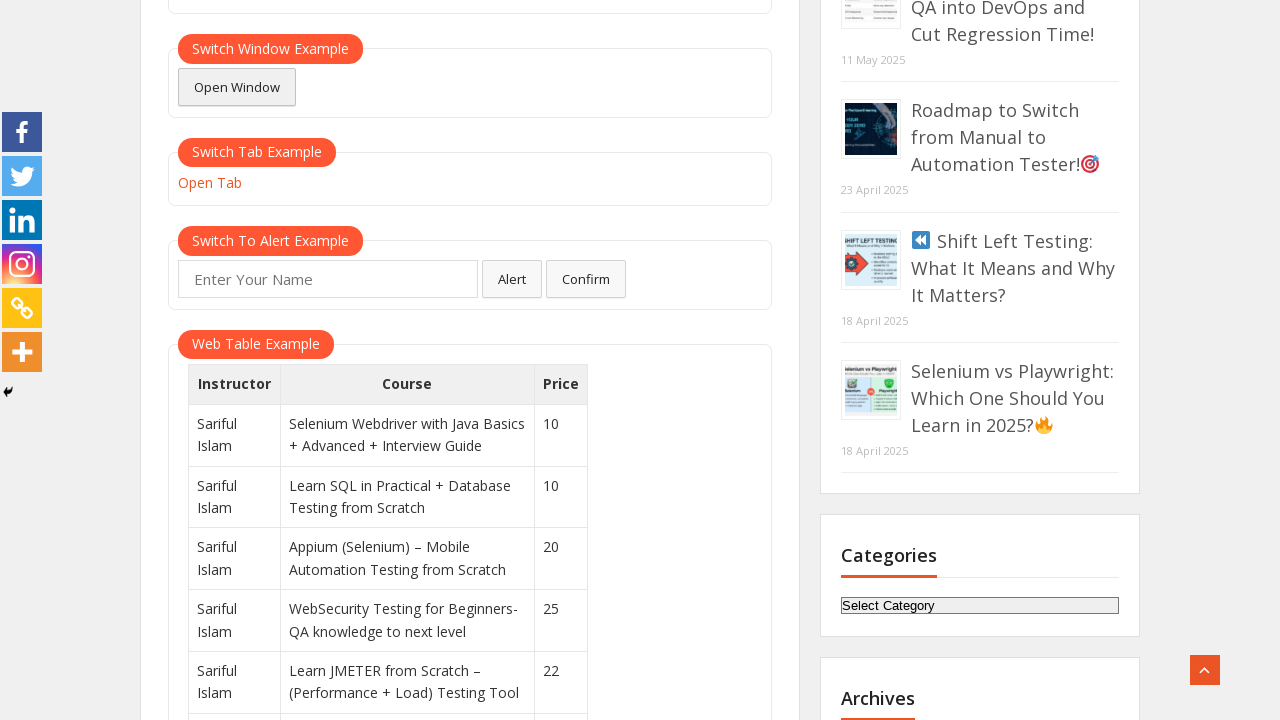

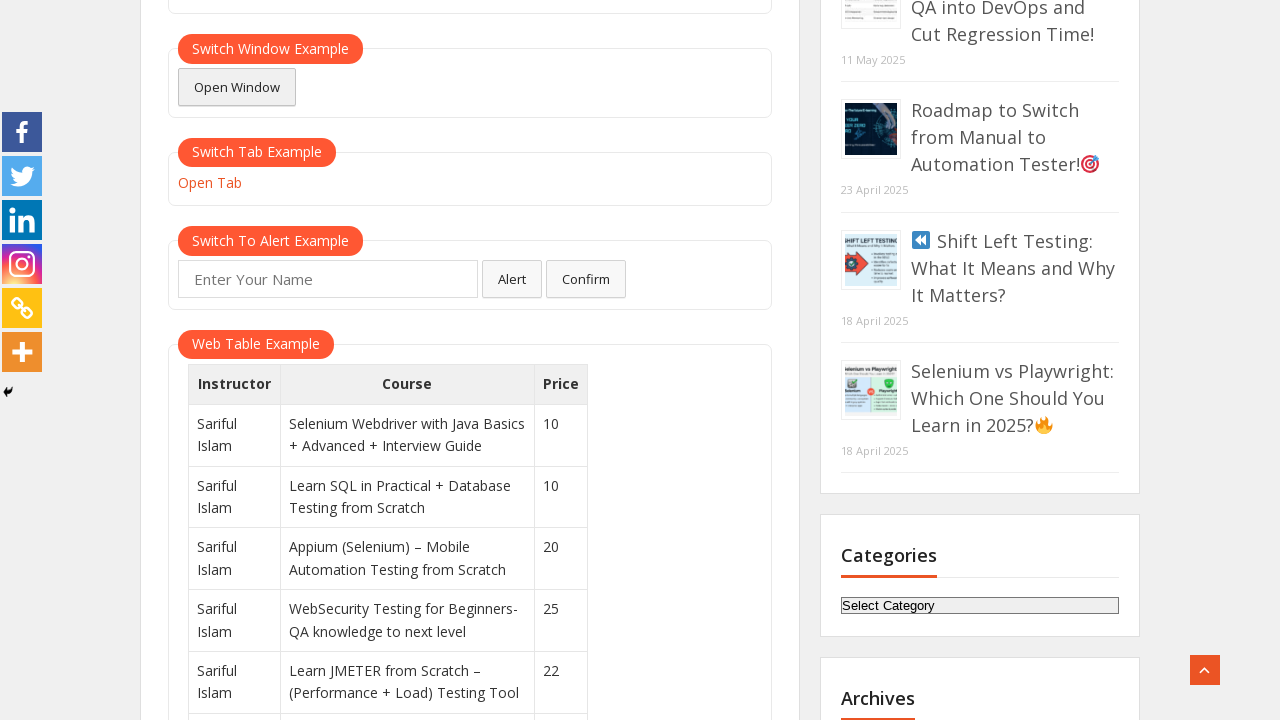